Tests double-click context menu appearance

Starting URL: https://bonigarcia.dev/selenium-webdriver-java/dropdown-menu.html

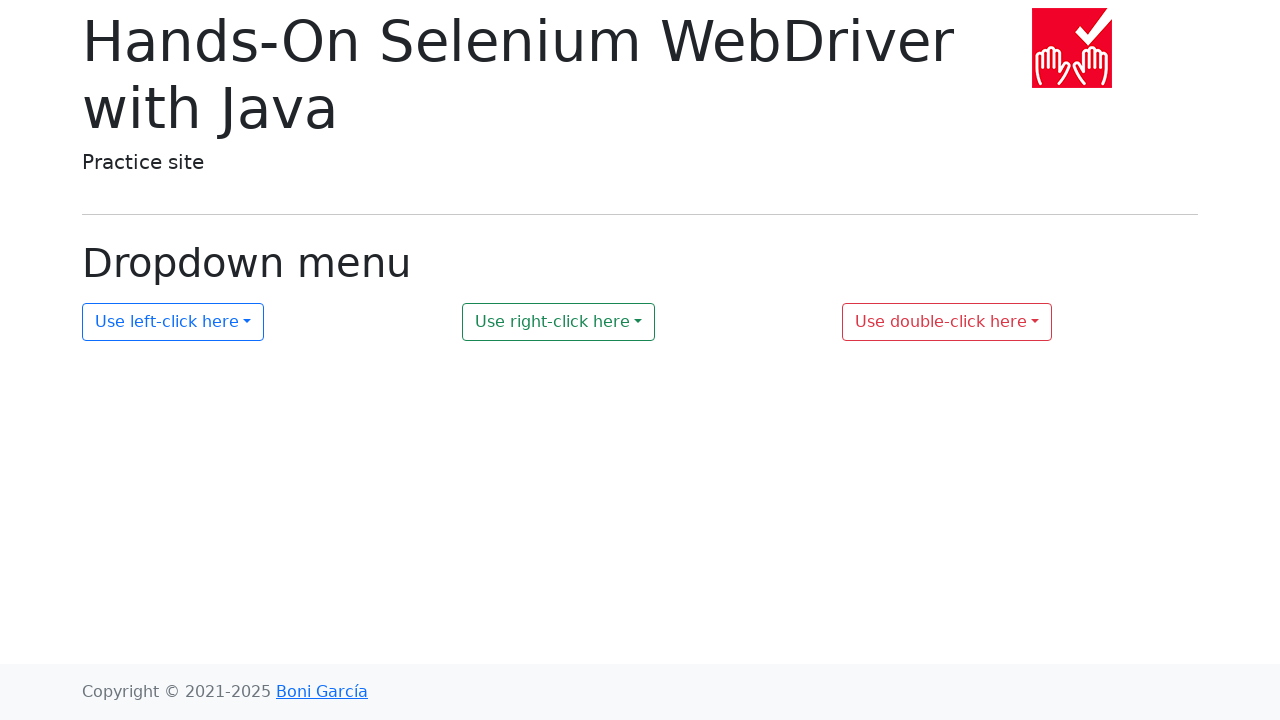

Double-clicked the dropdown menu button at (947, 322) on xpath=//button[@id='my-dropdown-3']
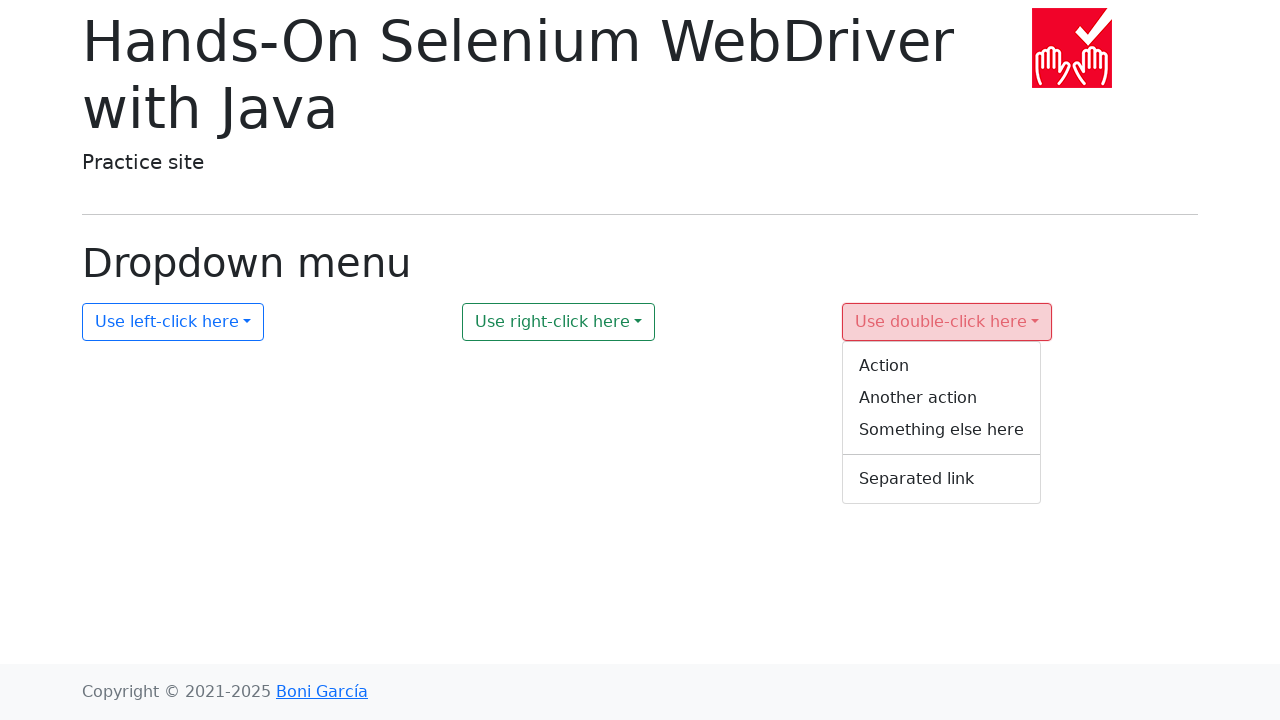

Verified context menu is visible after double-click
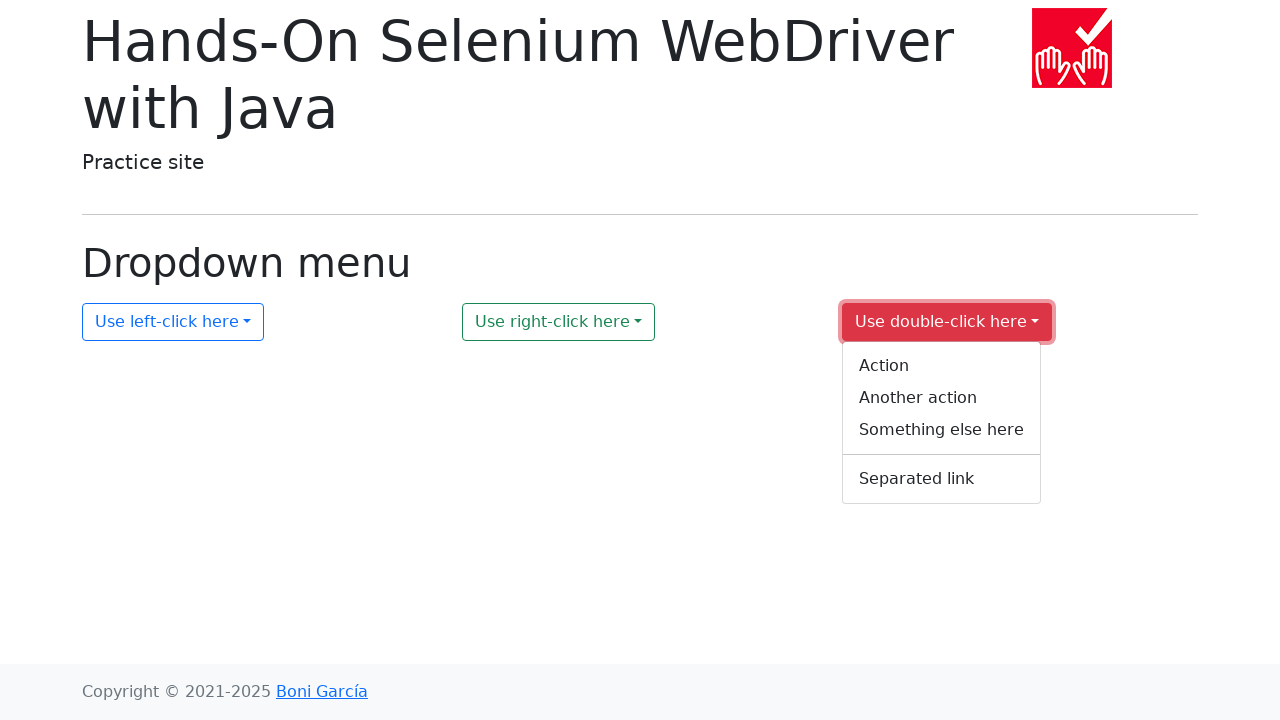

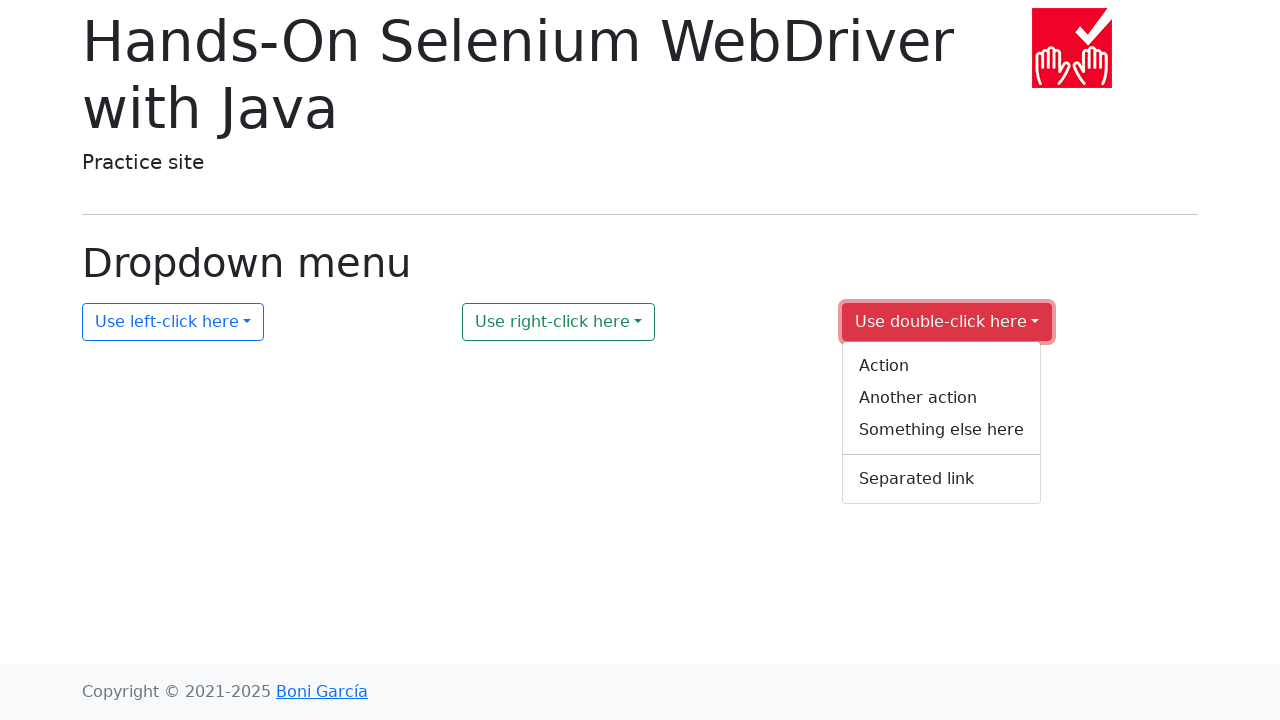